Tests navigation through redirect links on a practice testing site, clicking through various link elements including a redirect link, "here" links, and a "200" status code link.

Starting URL: https://practice.expandtesting.com/

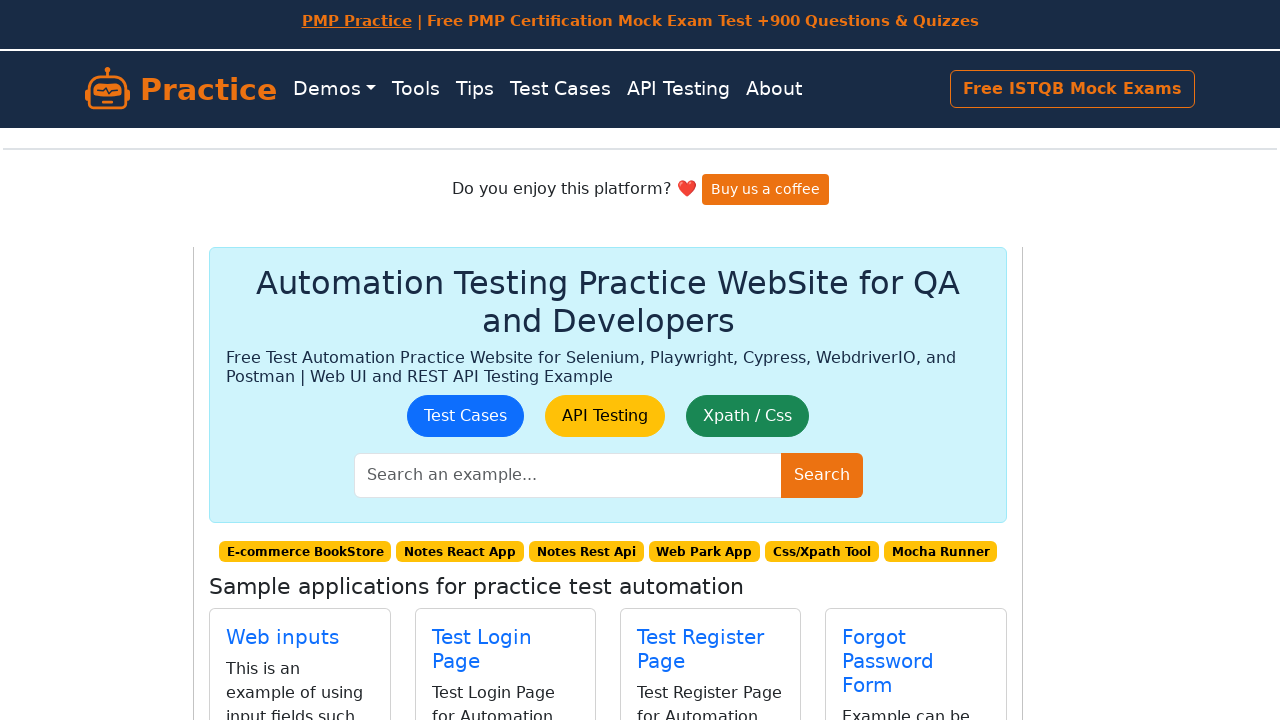

Clicked on the Redirect Link at (908, 400) on internal:role=link[name="Redirect Link"i]
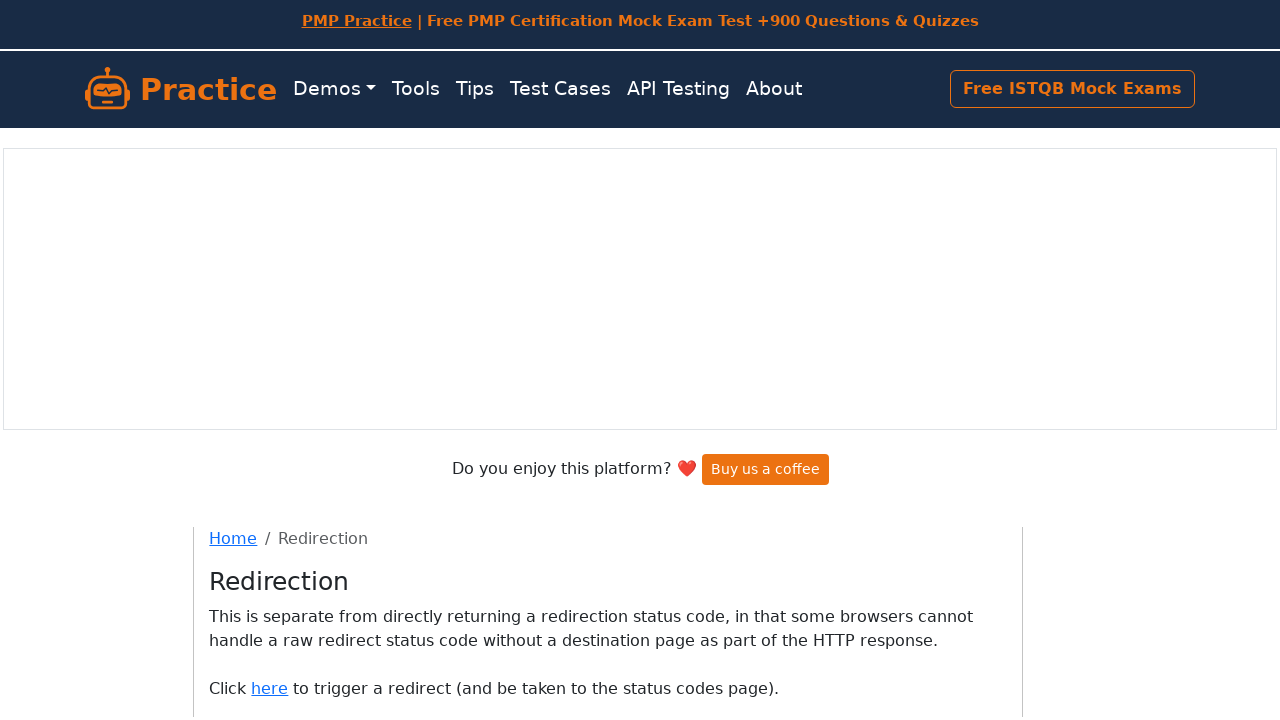

Clicked on the 'here' link at (270, 688) on internal:role=link[name="here"i]
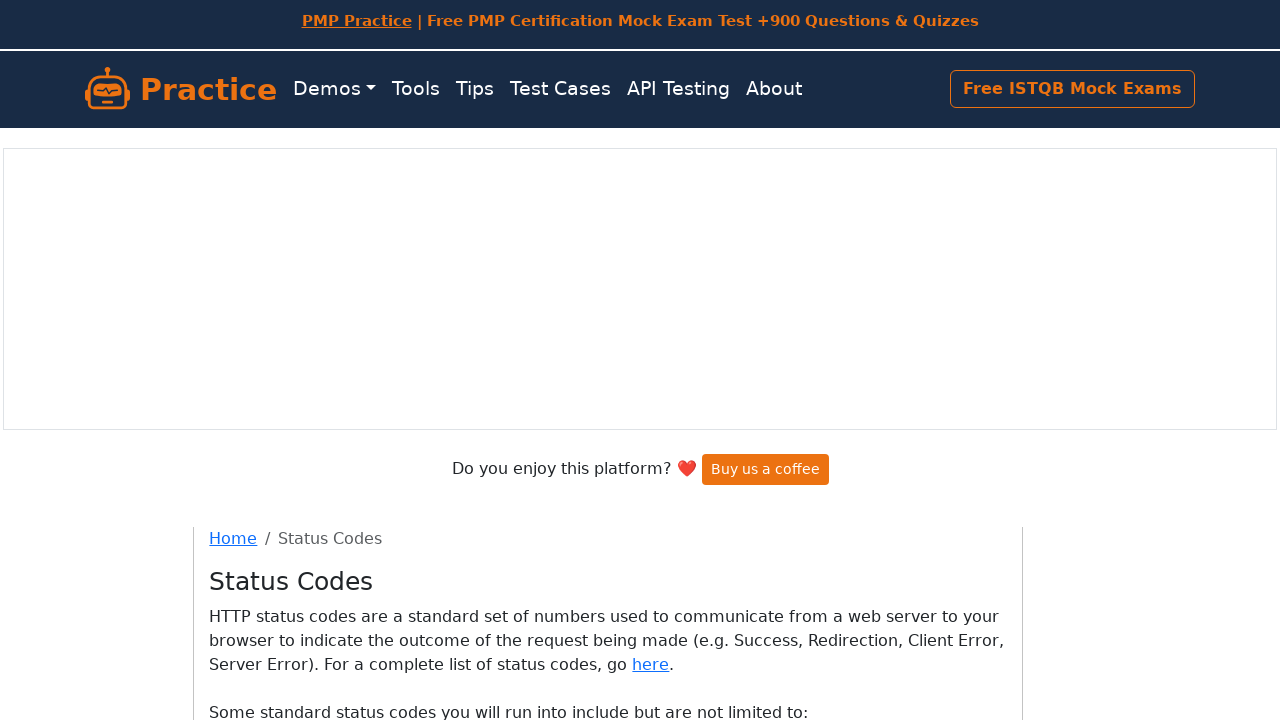

Clicked on the '200' status code link at (256, 400) on internal:role=link[name="200"i]
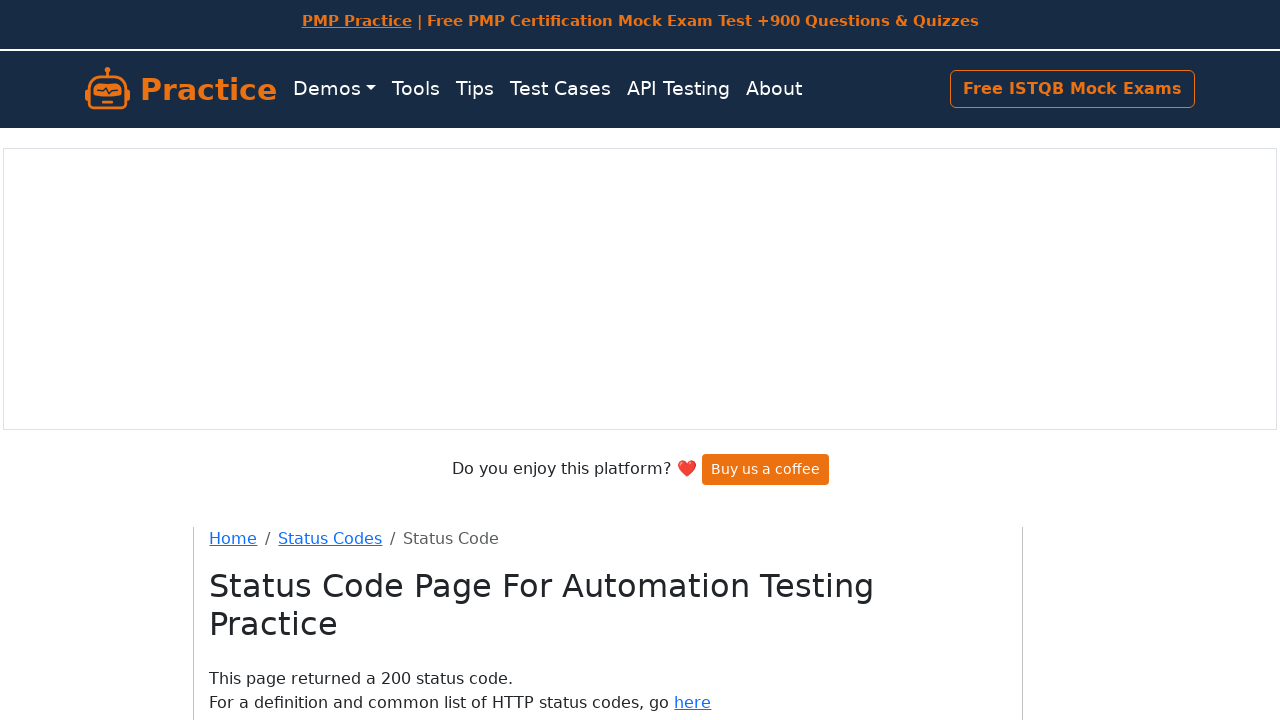

Clicked on the 'here' link again at (693, 703) on internal:role=link[name="here"i]
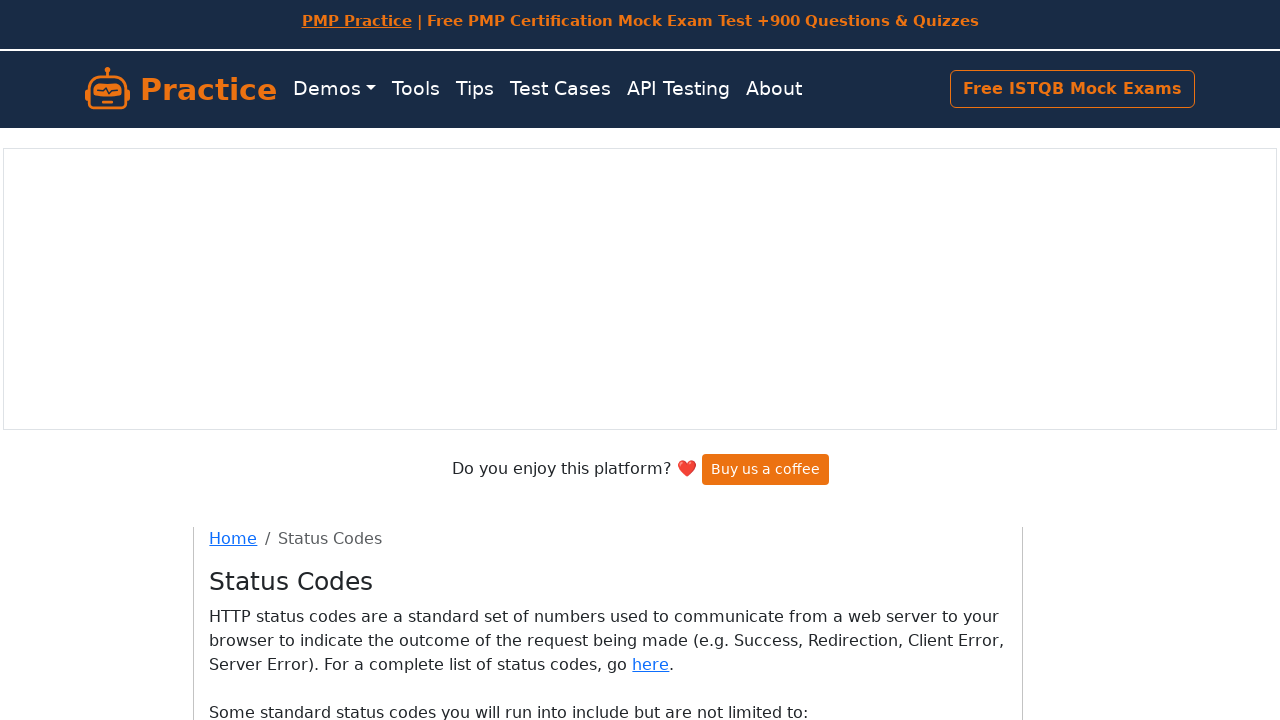

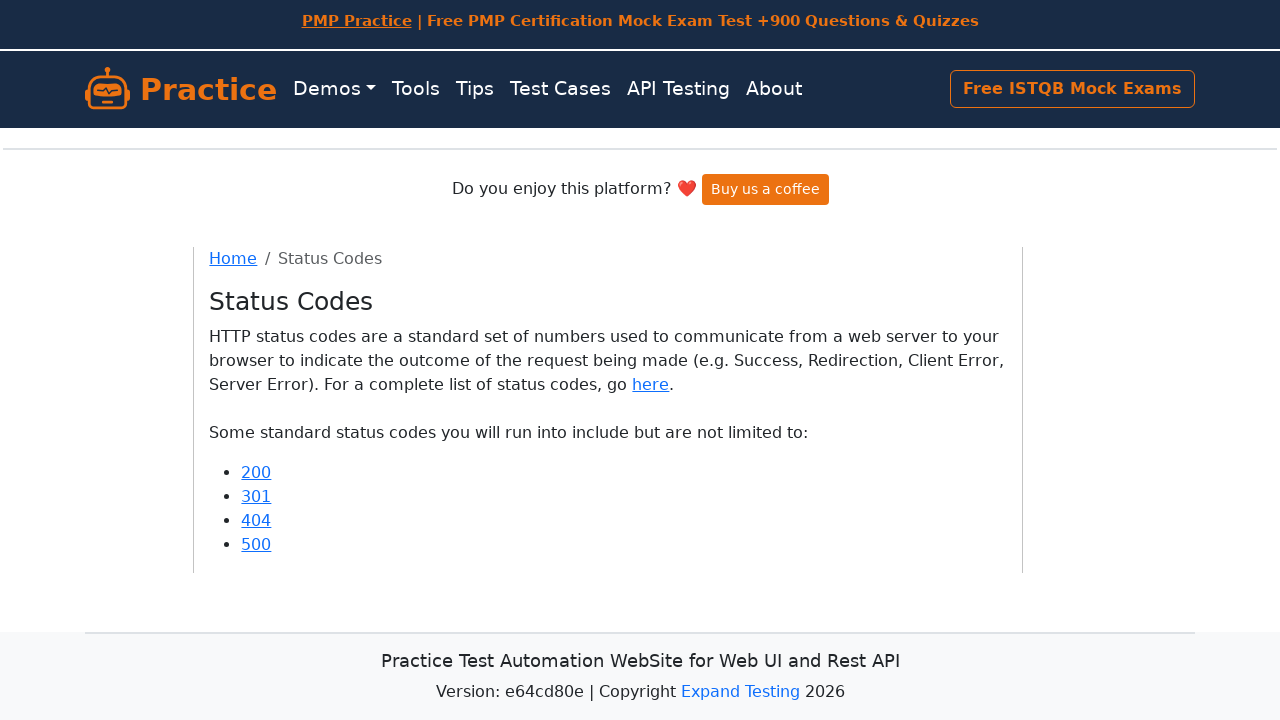